Navigates to Challenging DOM page and interacts with table elements

Starting URL: https://the-internet.herokuapp.com/

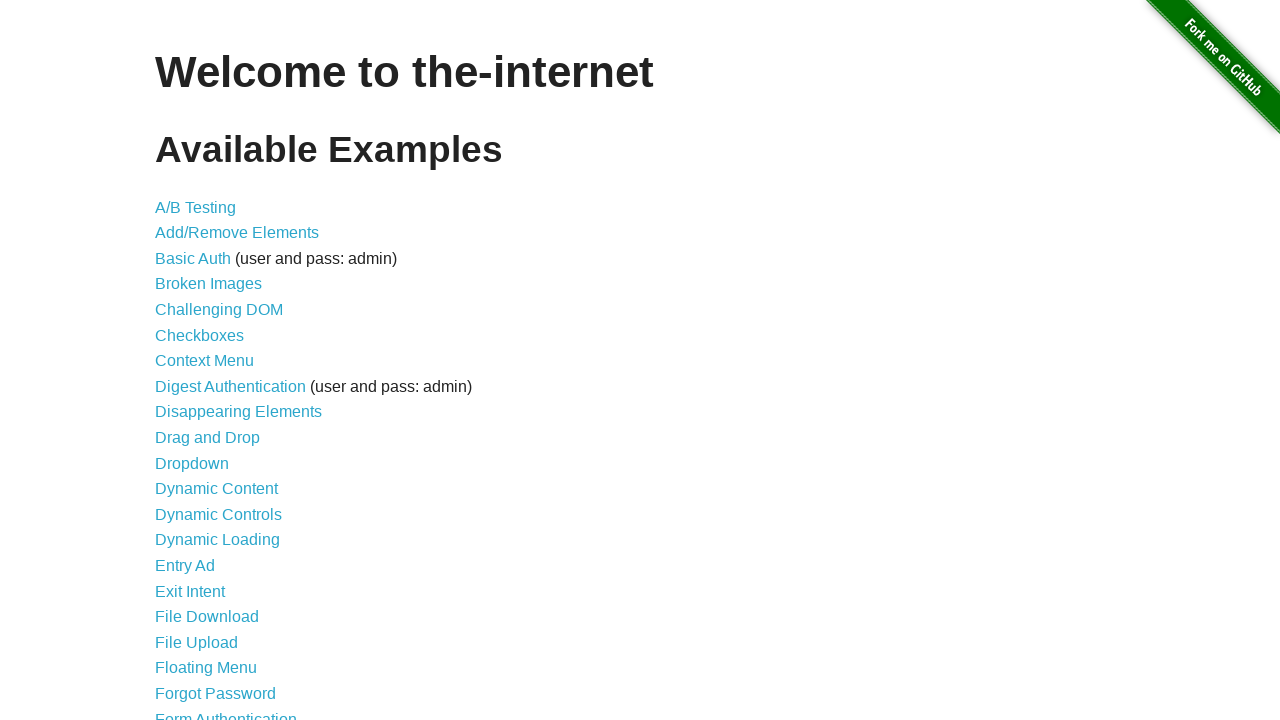

Clicked on Challenging DOM link at (219, 310) on xpath=//a[contains(text(),'Challenging DOM')]
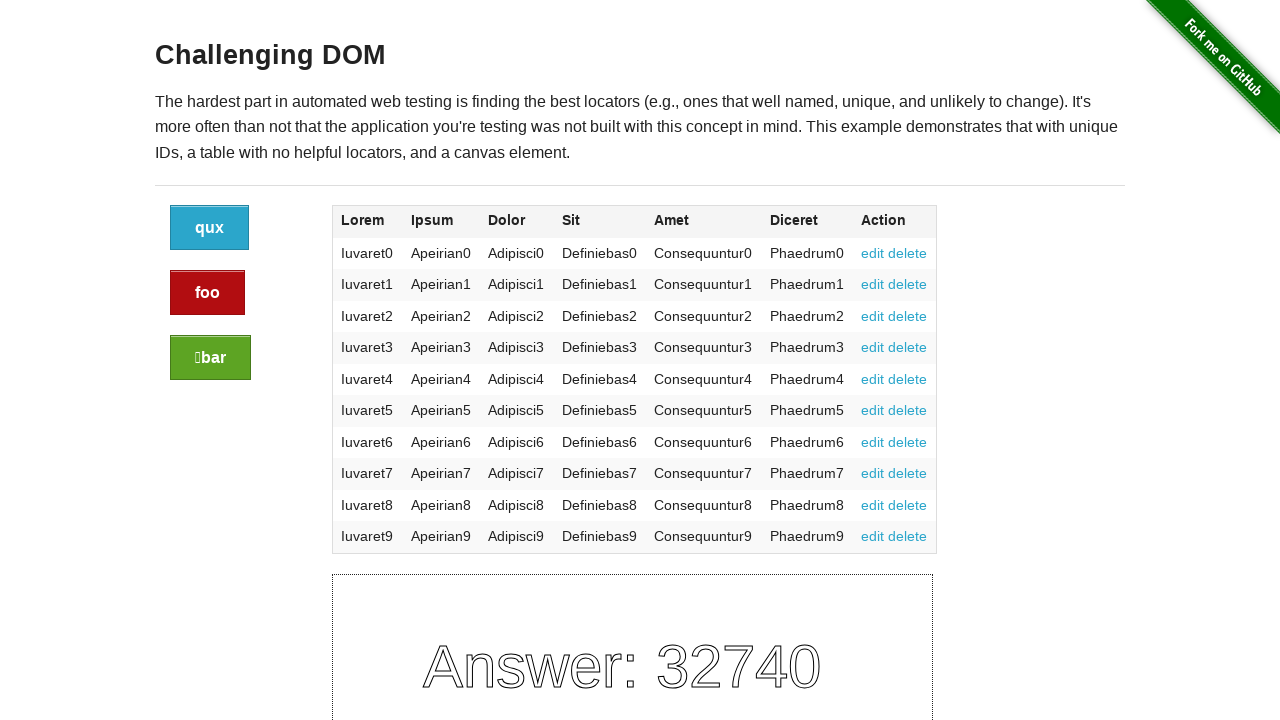

Table loaded and 5th row became visible
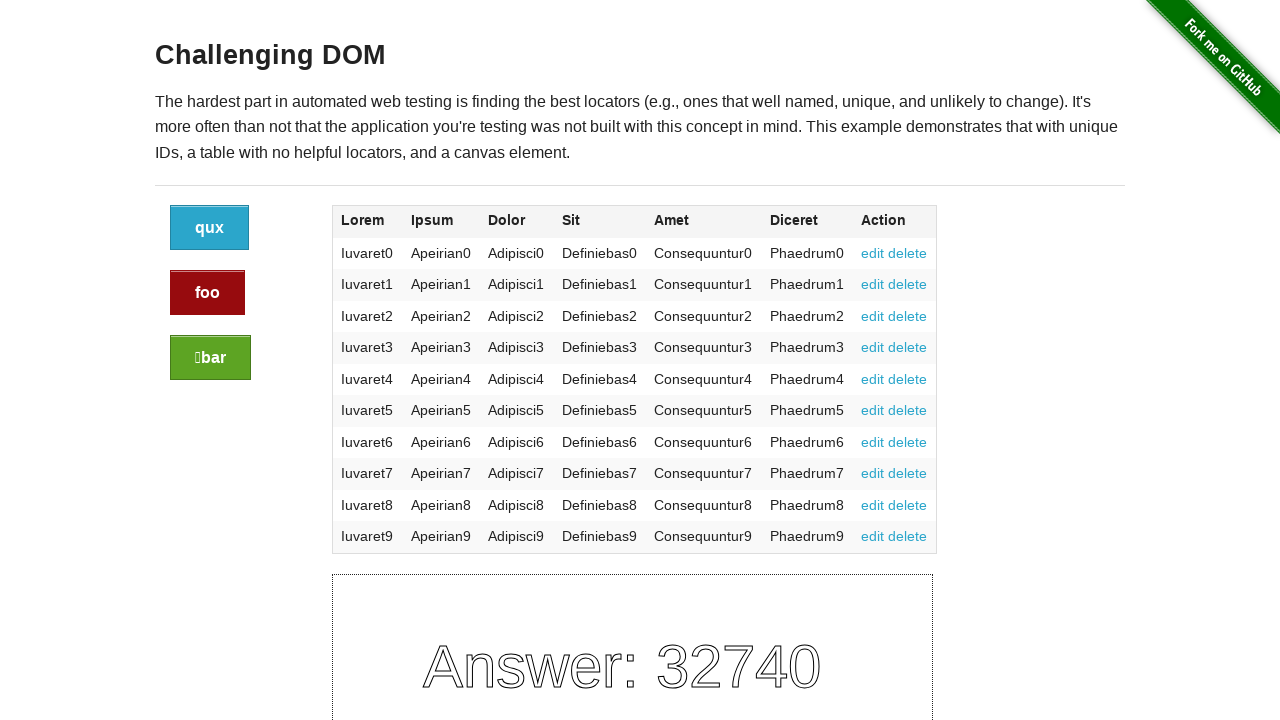

Retrieved table row elements from 5th row
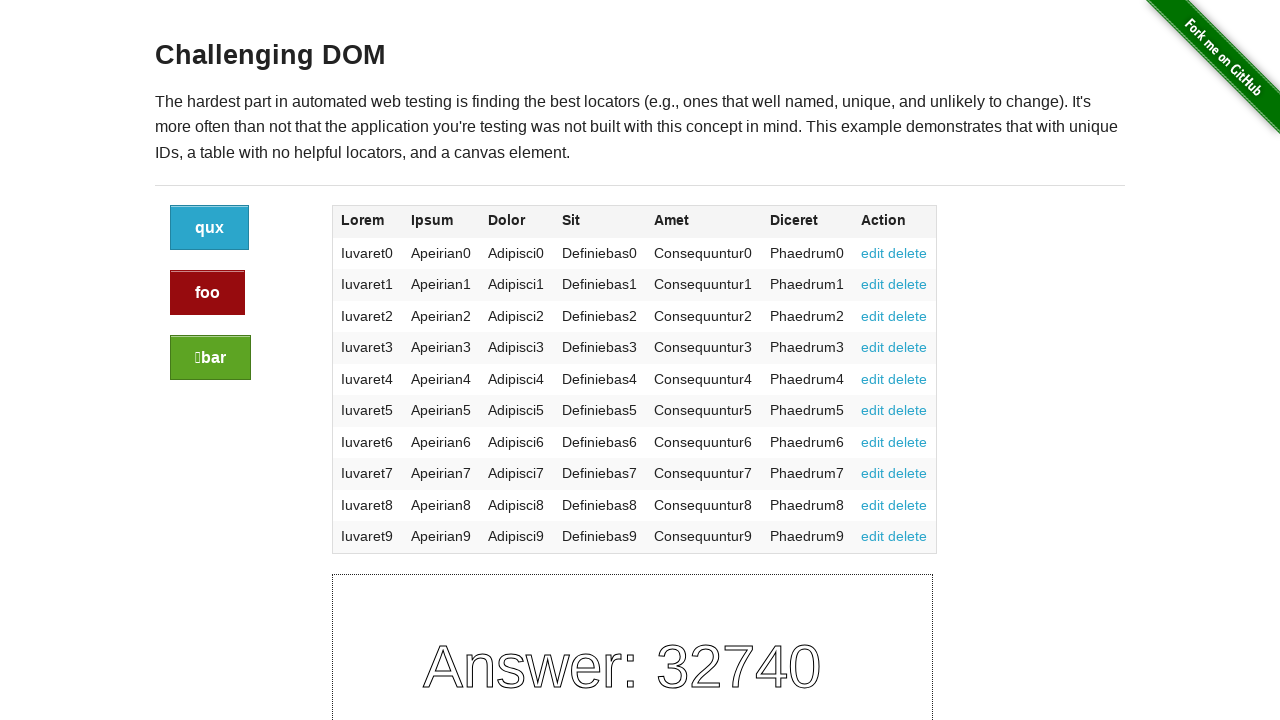

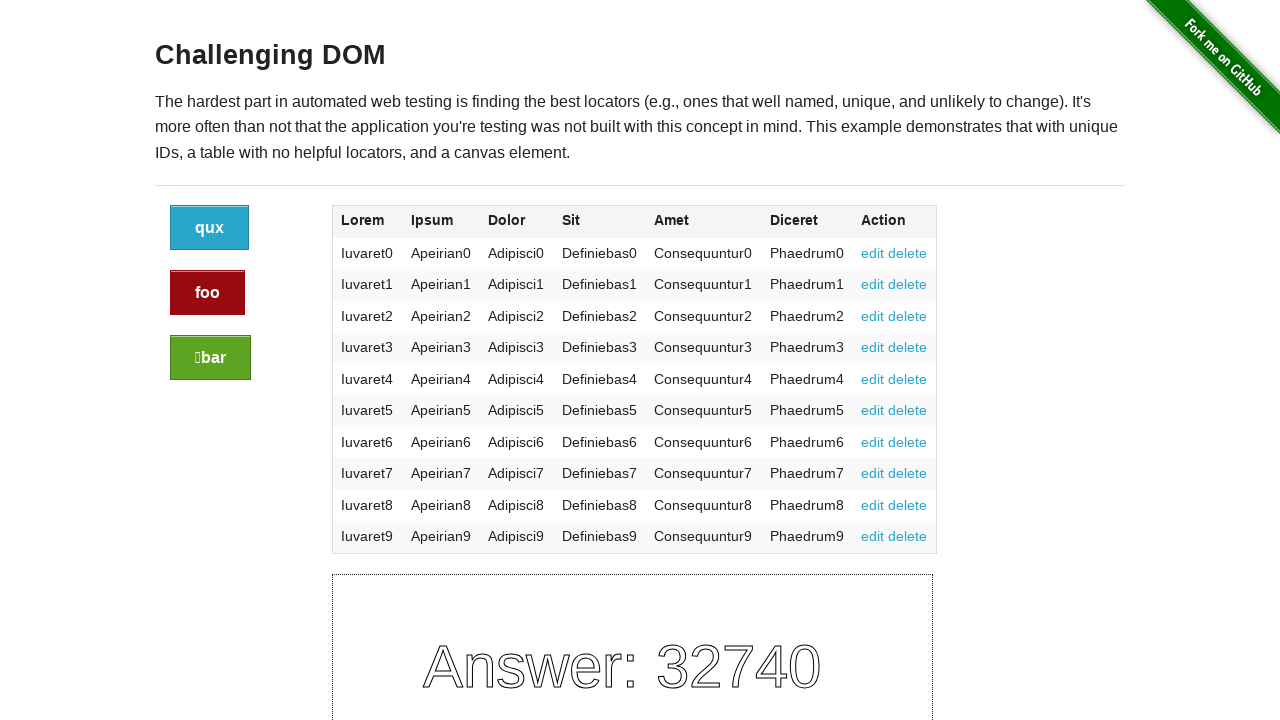